Tests element visibility toggling by showing and hiding a text input field on an automation practice page

Starting URL: https://rahulshettyacademy.com/AutomationPractice/

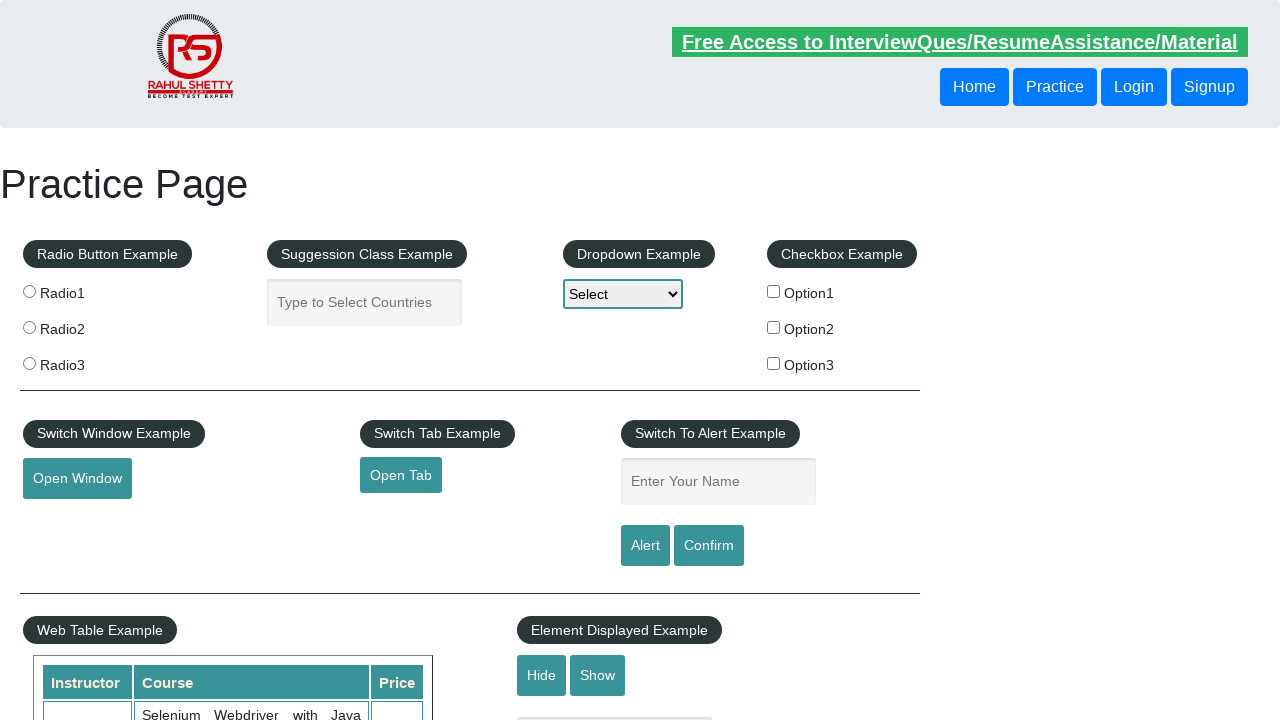

Verified text input field is visible
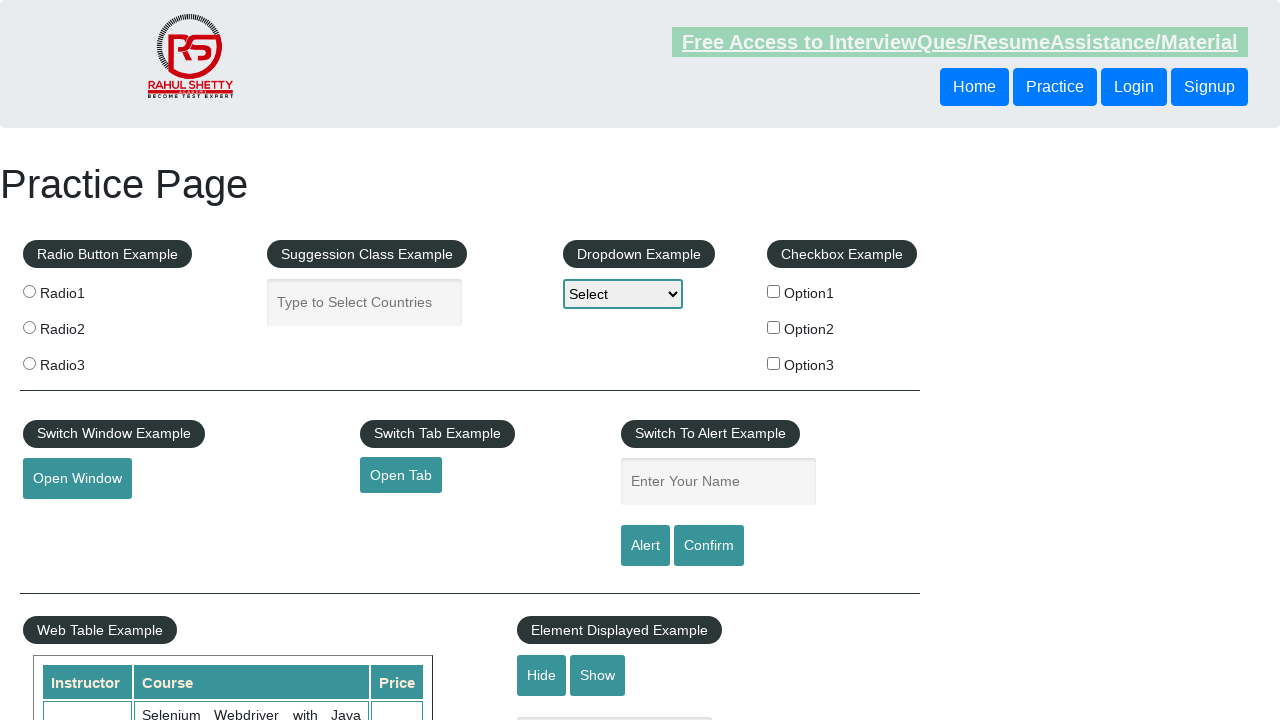

Clicked hide button to hide the text input field at (542, 675) on #hide-textbox
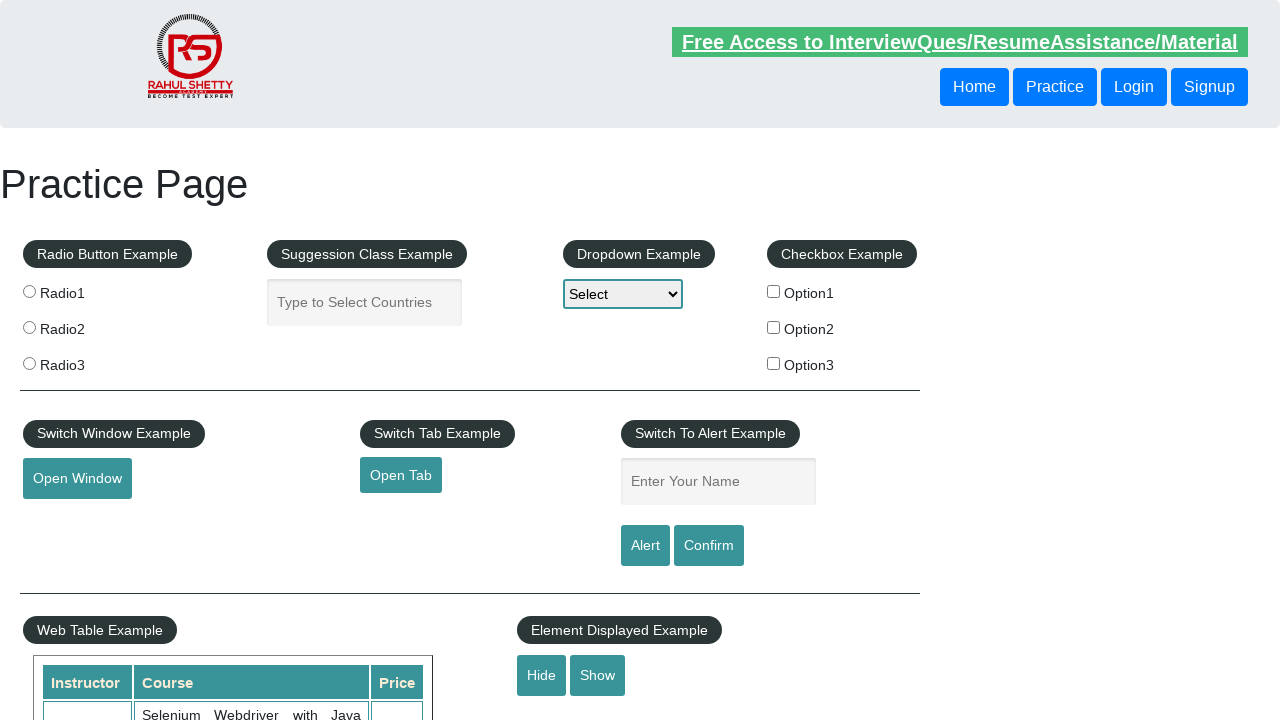

Verified text input field is now hidden
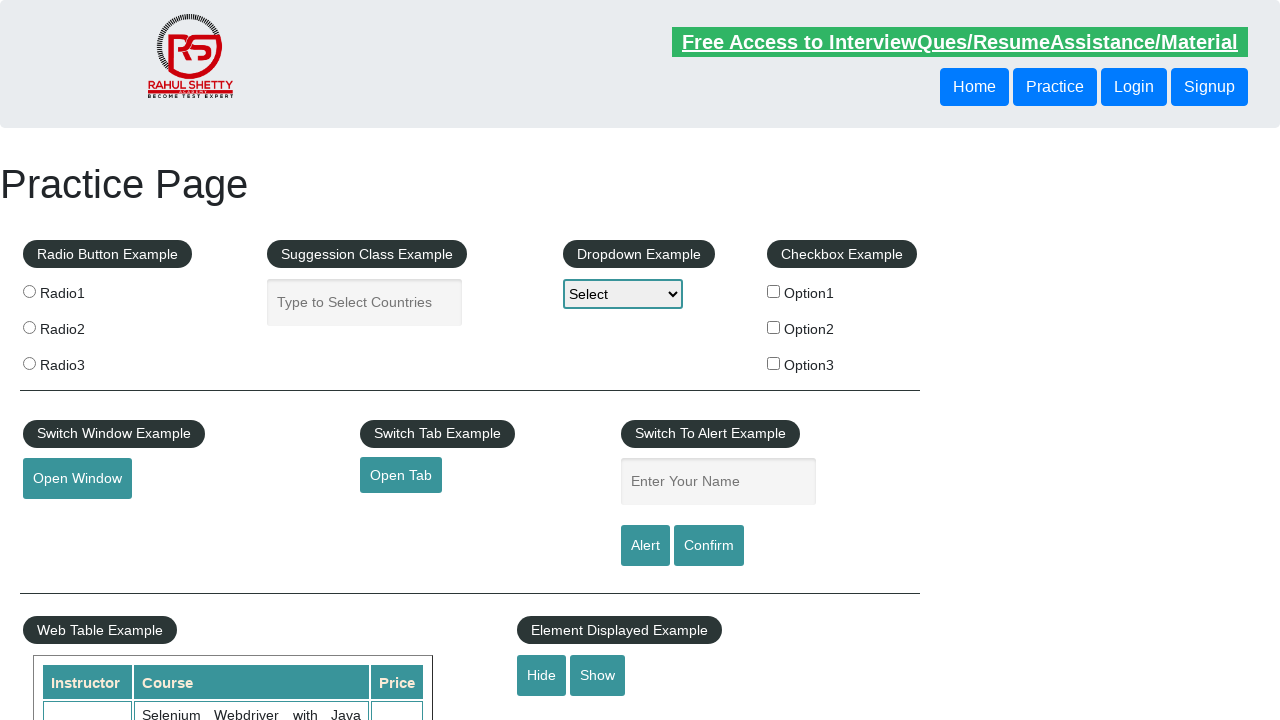

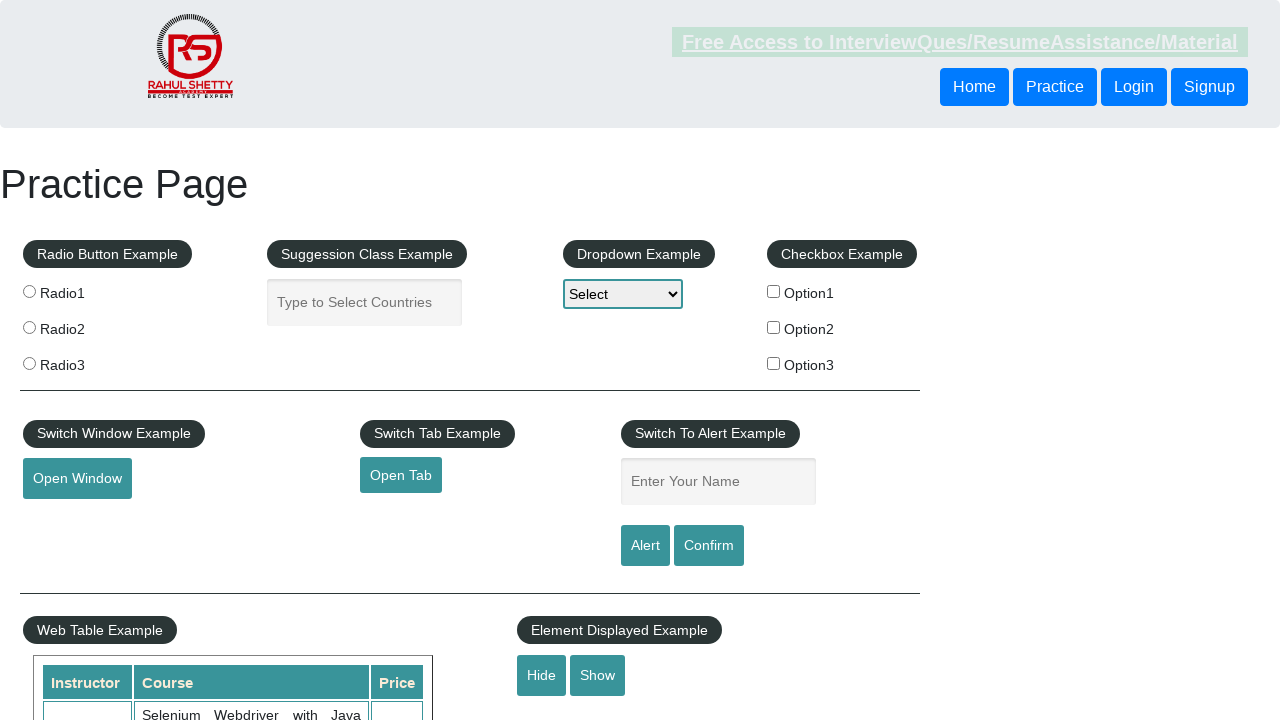